Tests JavaScript alert box handling by clicking a button that triggers an alert and then accepting/dismissing the alert dialog

Starting URL: https://echoecho.com/javascript4.htm

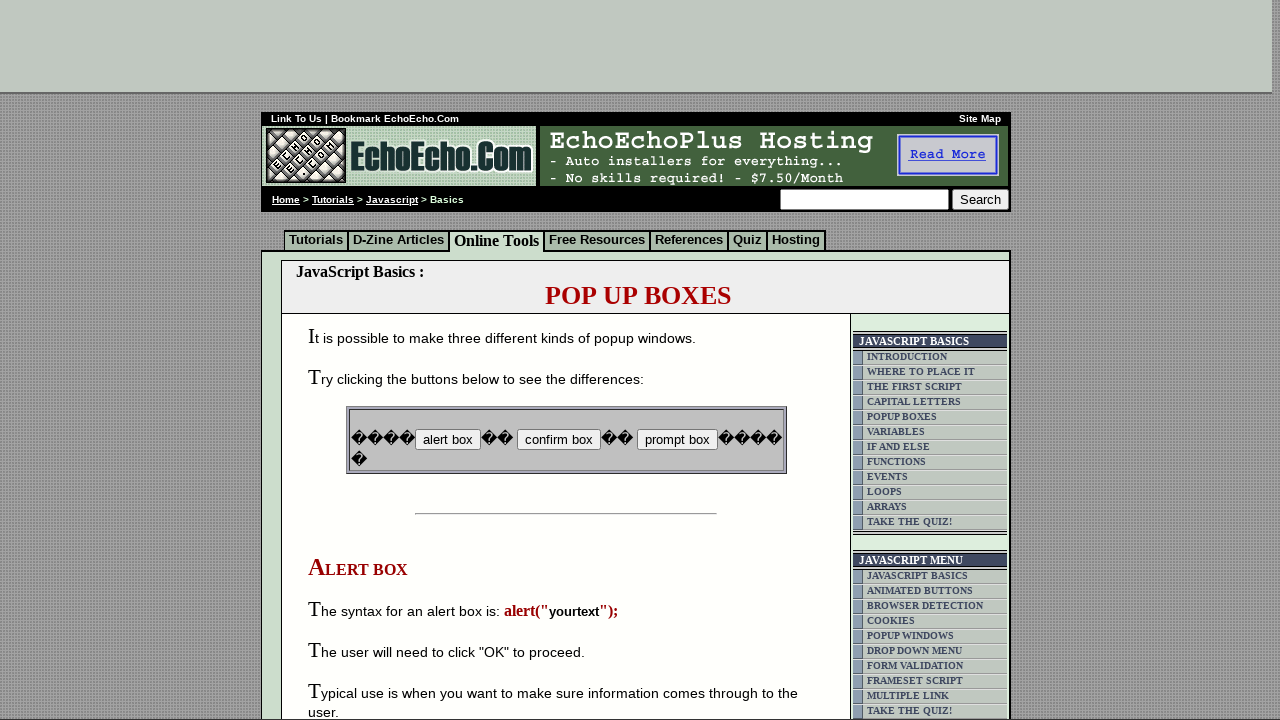

Clicked button that triggers JavaScript alert box at (448, 440) on input[name='B1']
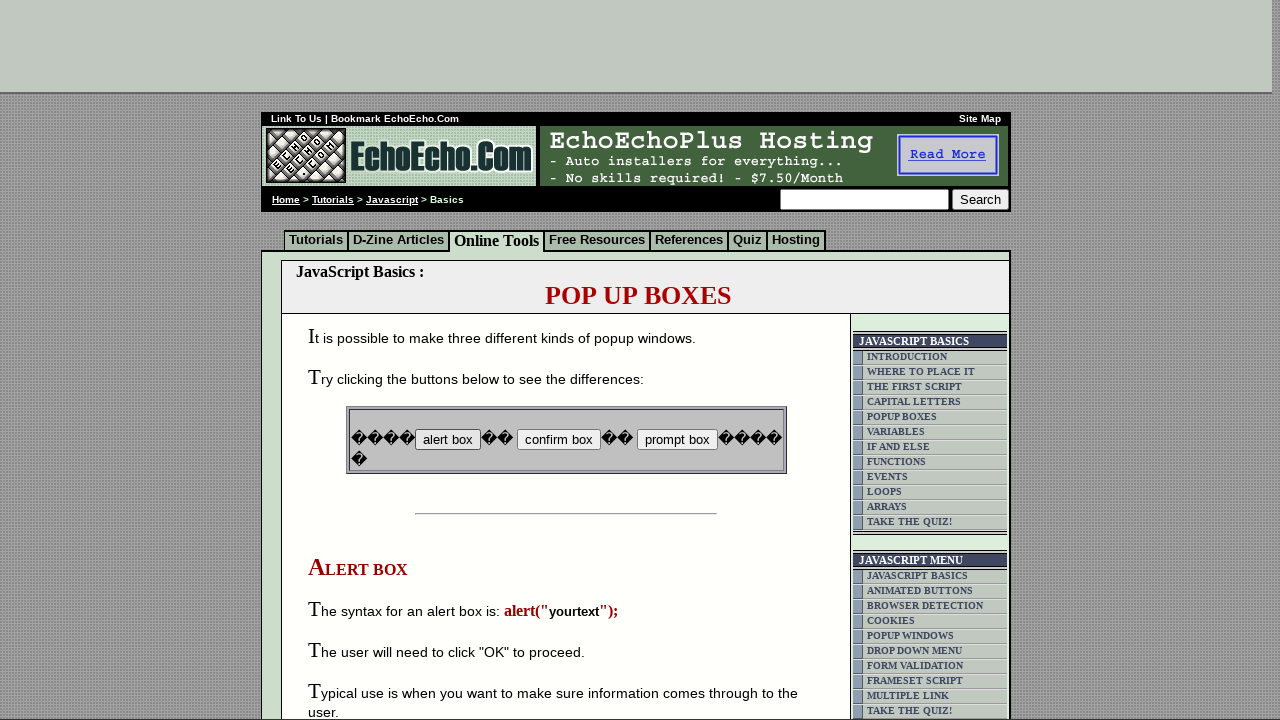

Set up event handler to accept alert dialog
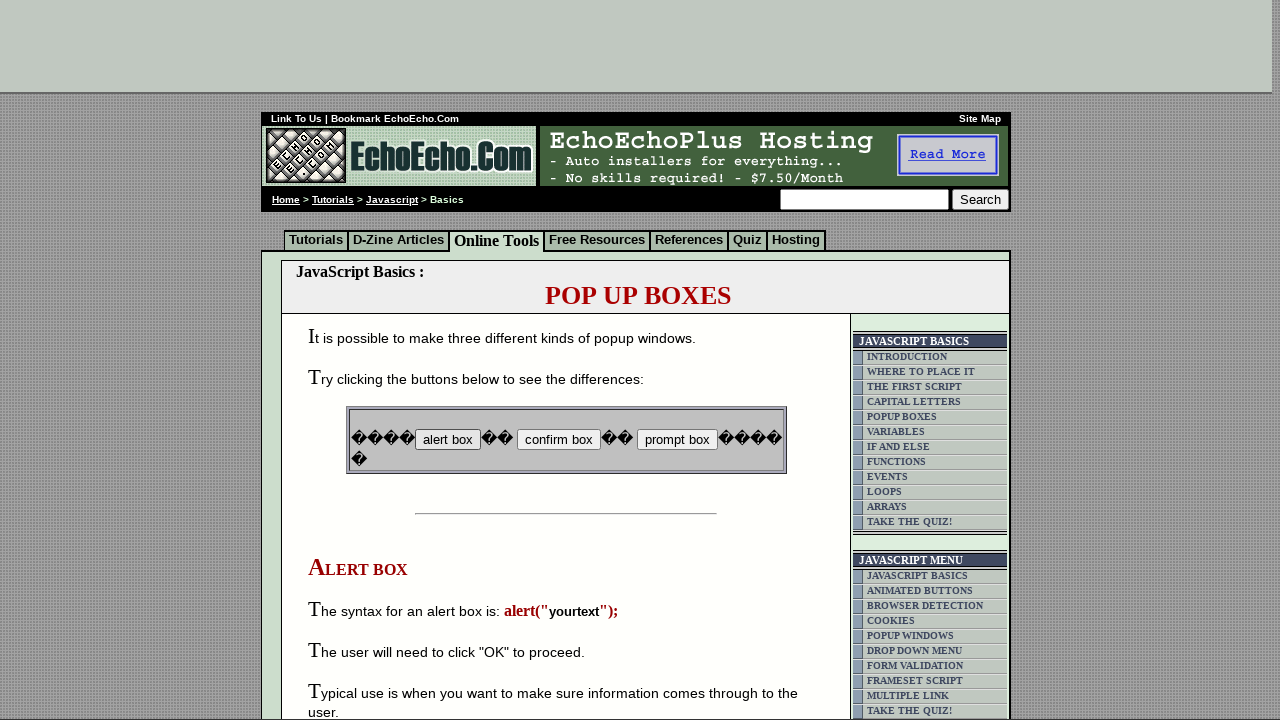

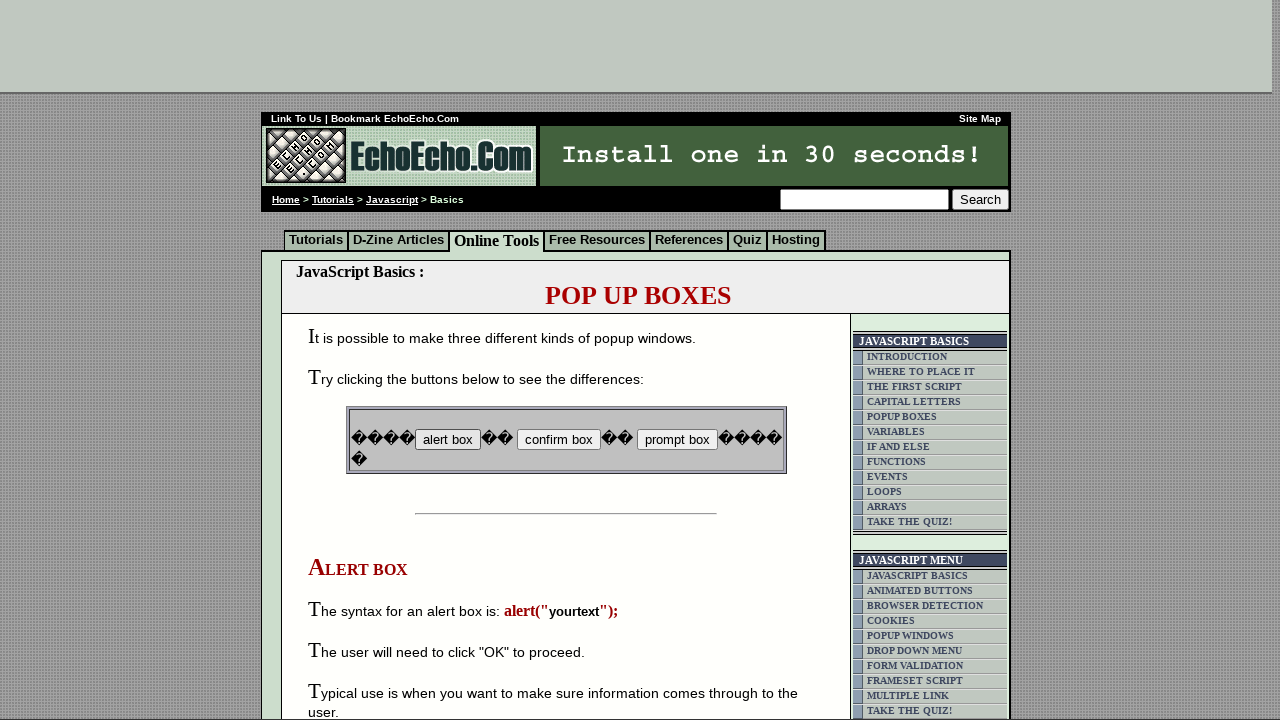